Tests complete sign-up form submission by entering zip code, personal details, email, and password, then verifying successful registration

Starting URL: https://www.sharelane.com/cgi-bin/register.py

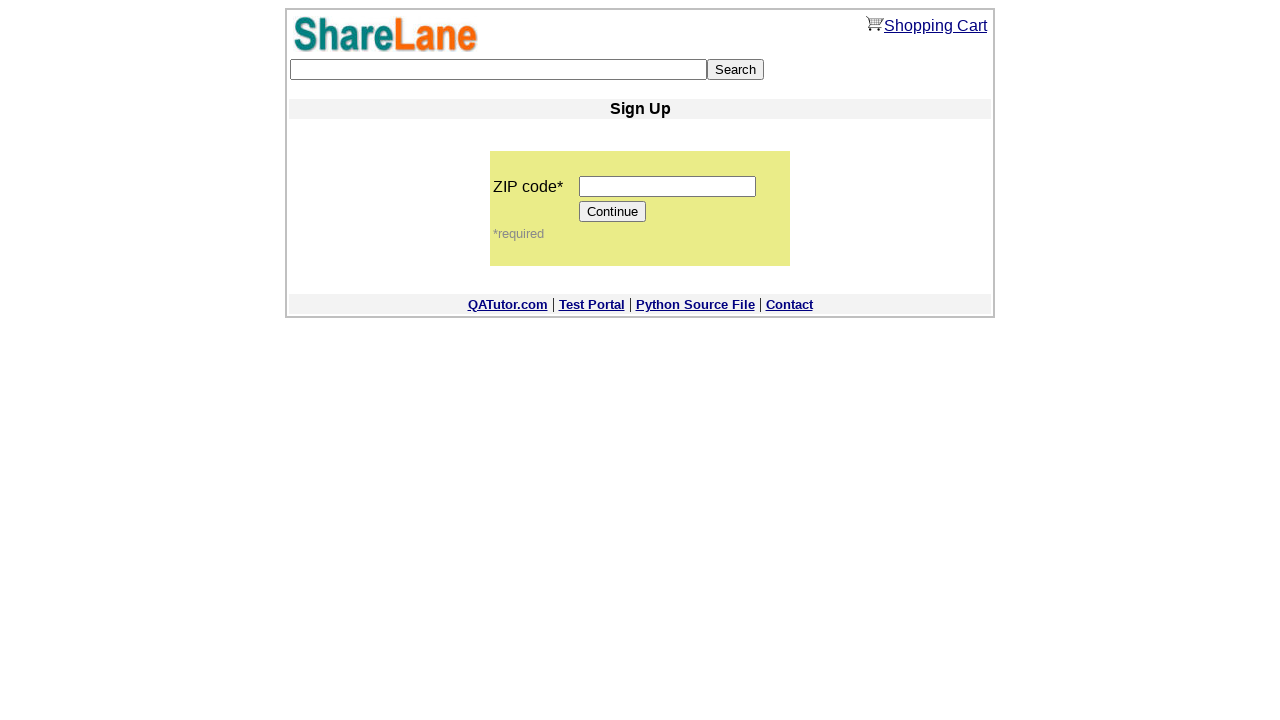

Filled zip code field with '12345' on input[name='zip_code']
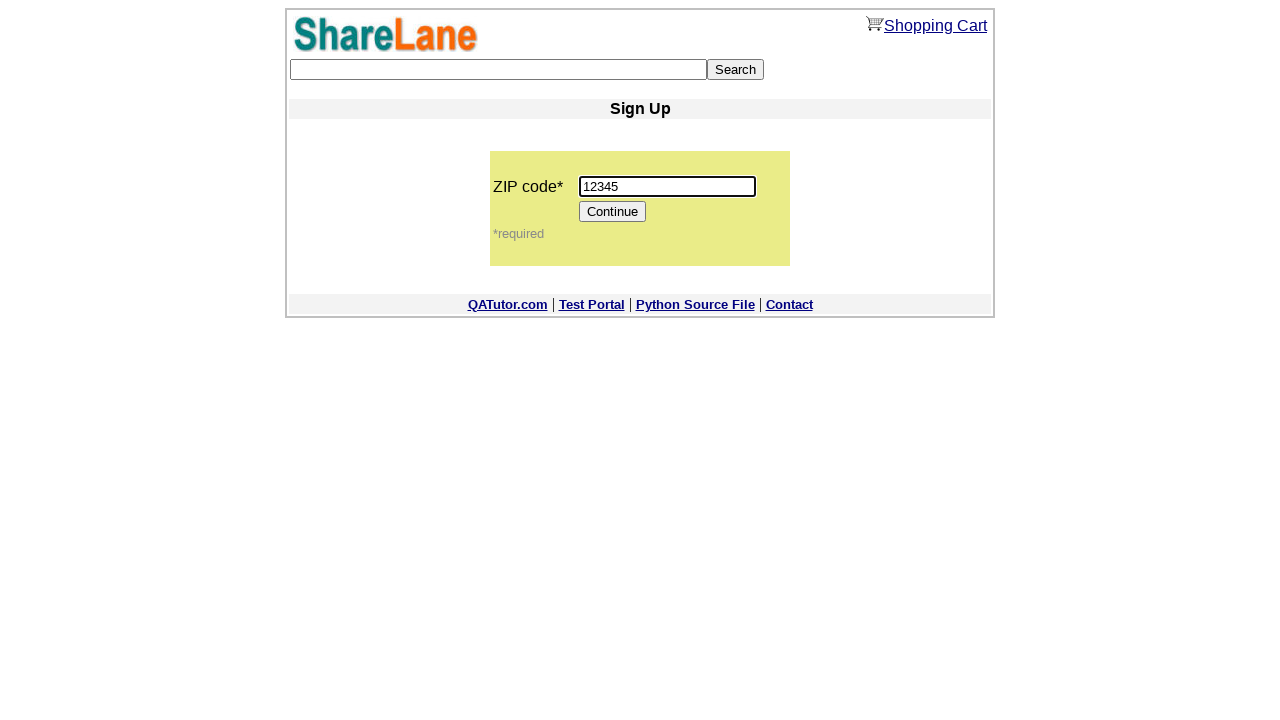

Clicked Continue button to proceed to registration form at (613, 212) on input[value='Continue']
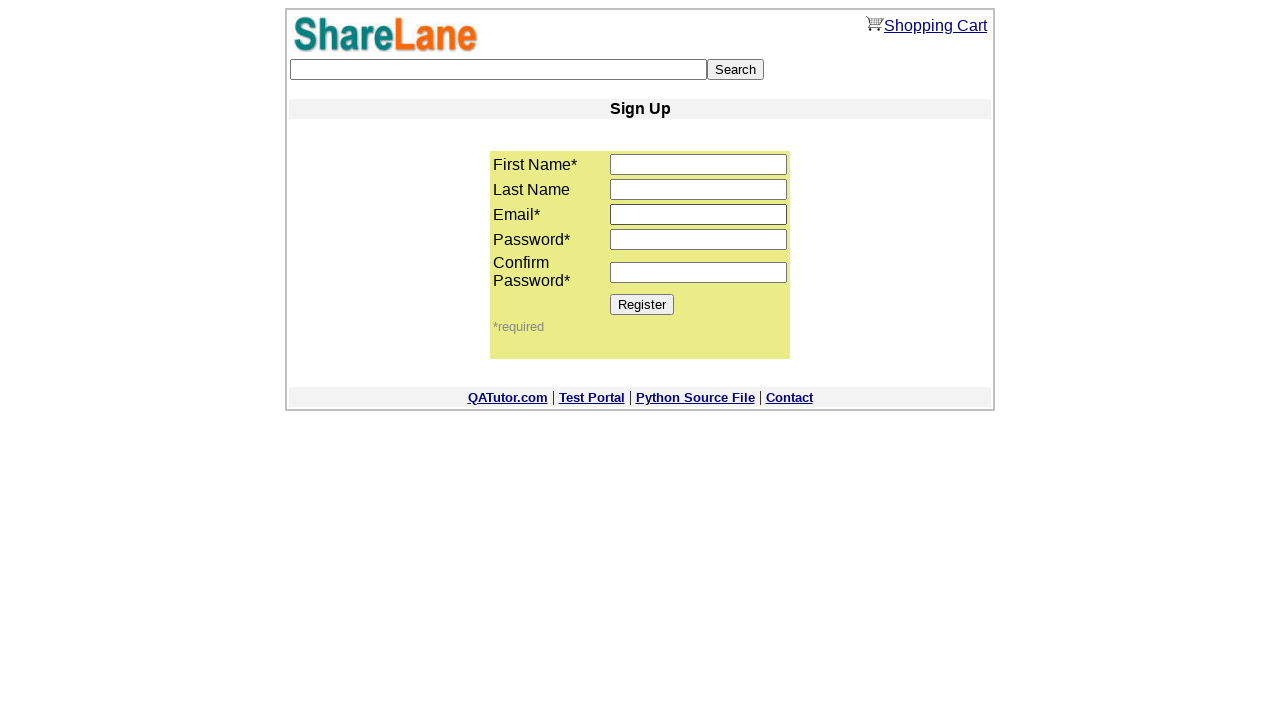

Filled first name field with 'Art' on input[name='first_name']
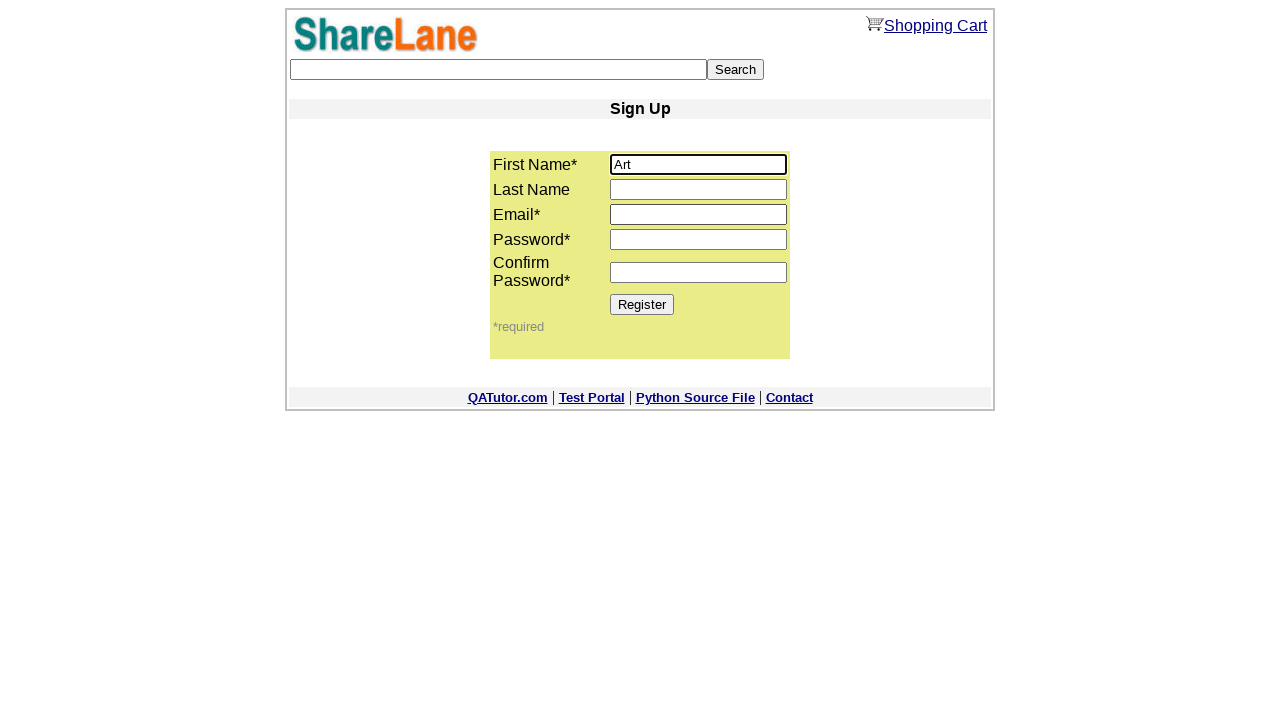

Filled email field with 'testuser87@mail.ru' on input[name='email']
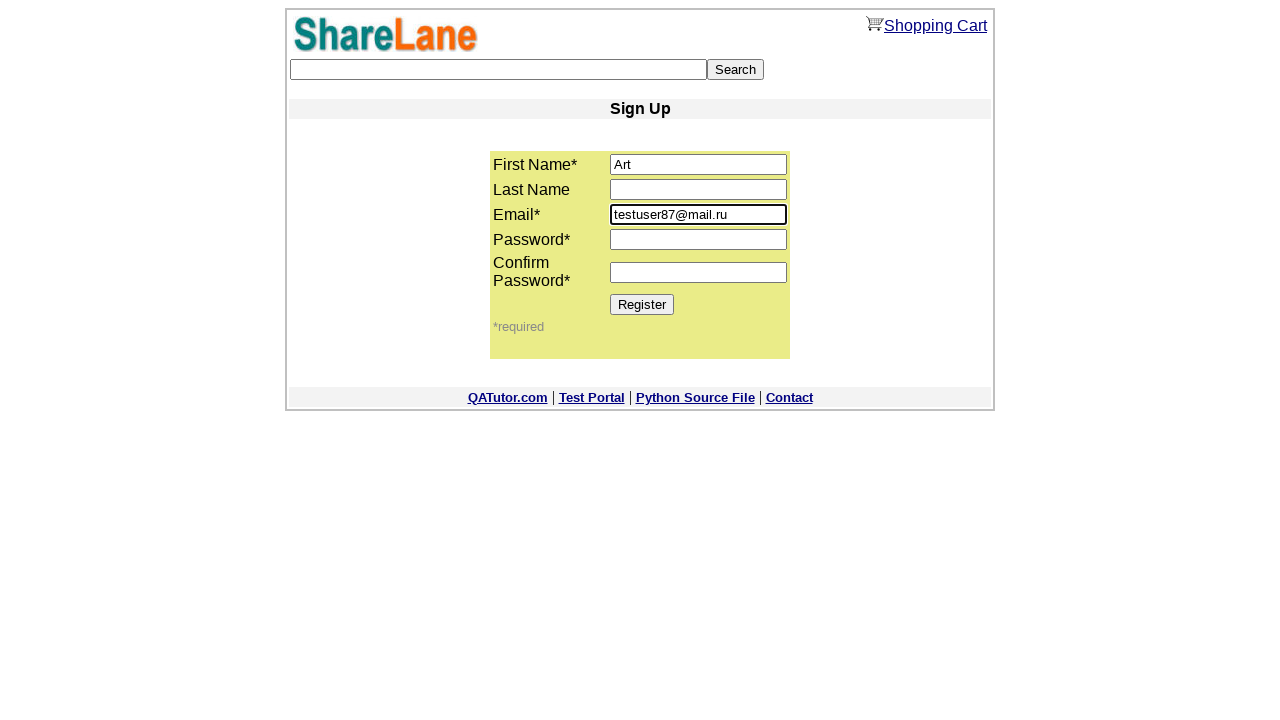

Filled password field with '12345' on input[name='password1']
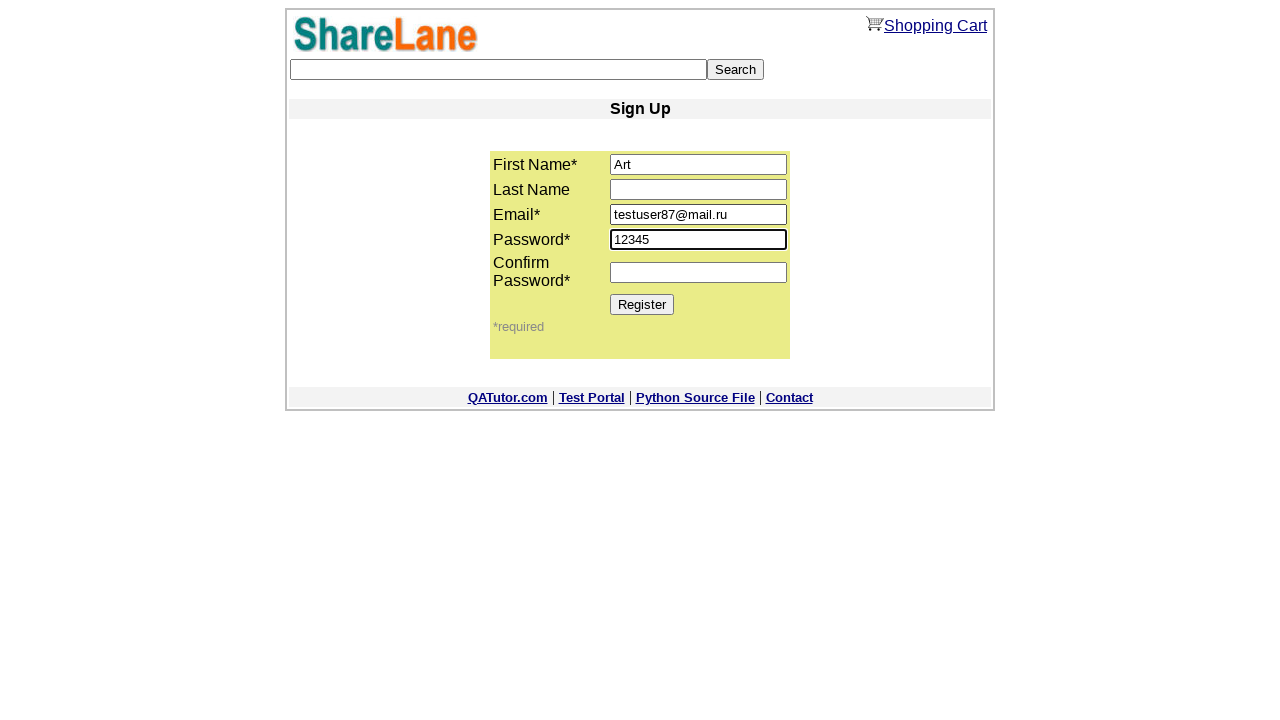

Filled password confirmation field with '12345' on input[name='password2']
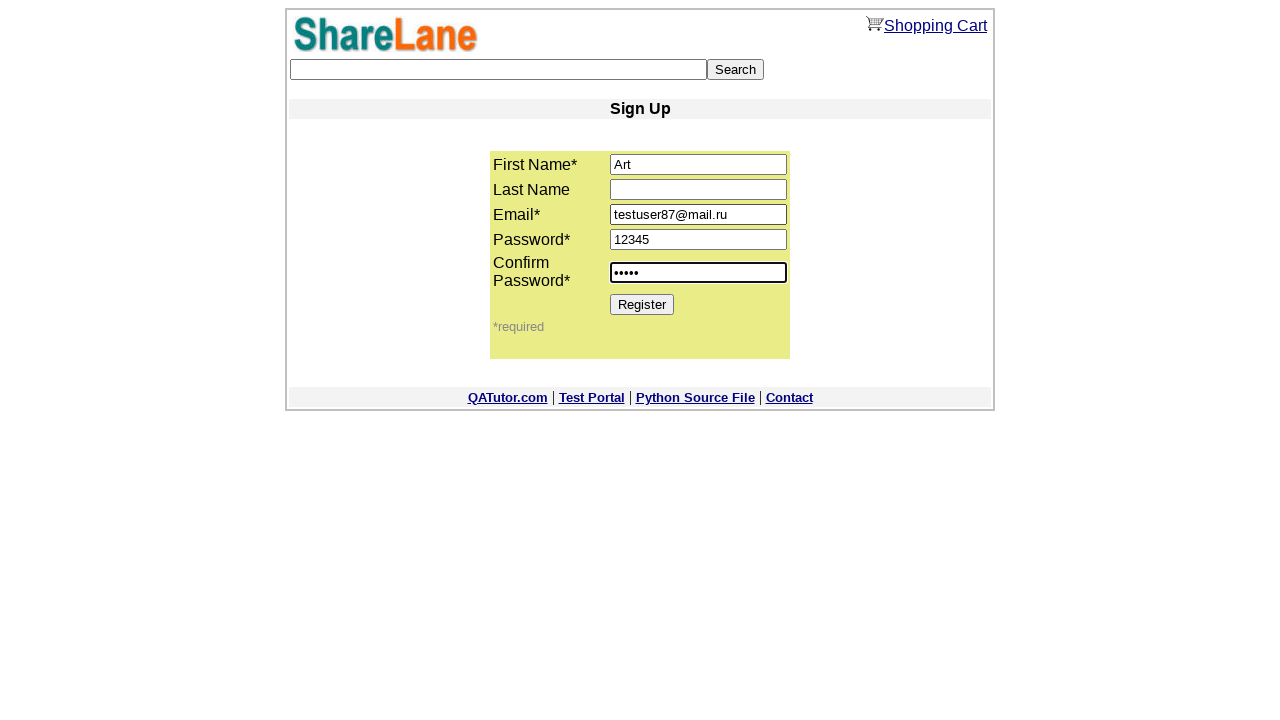

Clicked Register button to submit sign-up form at (642, 304) on input[value='Register']
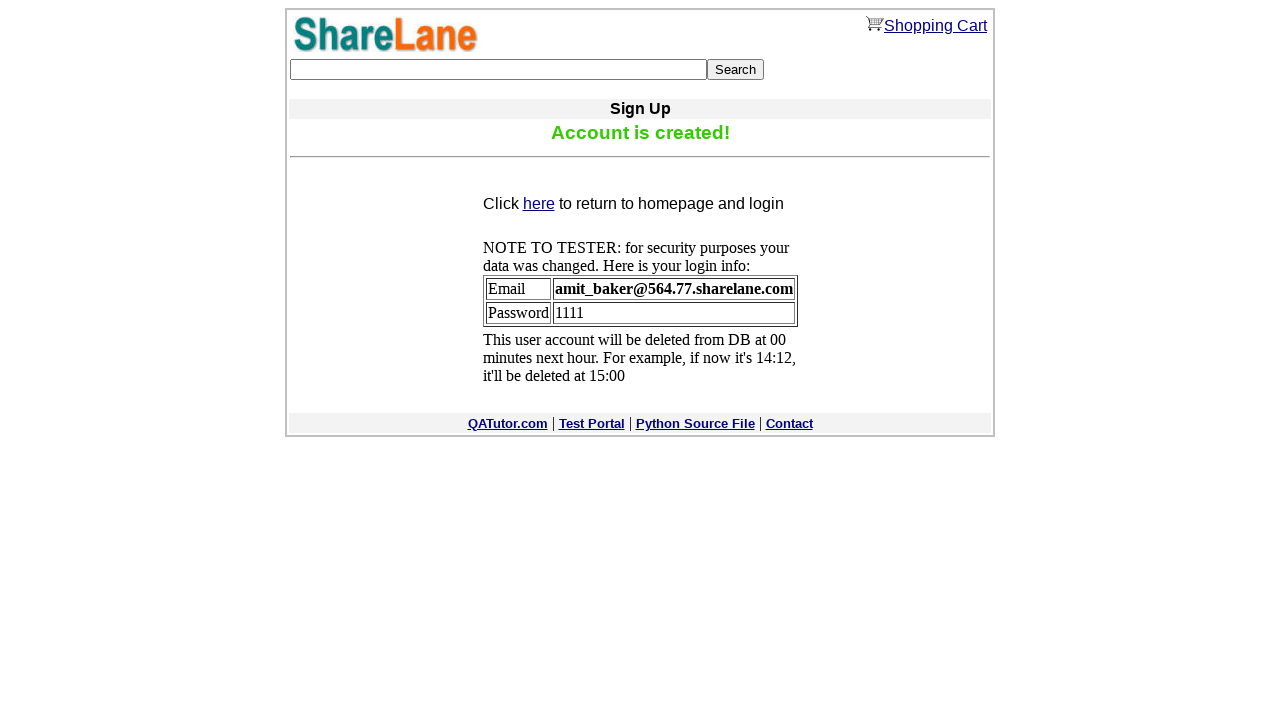

Registration confirmation message appeared, verifying successful sign-up
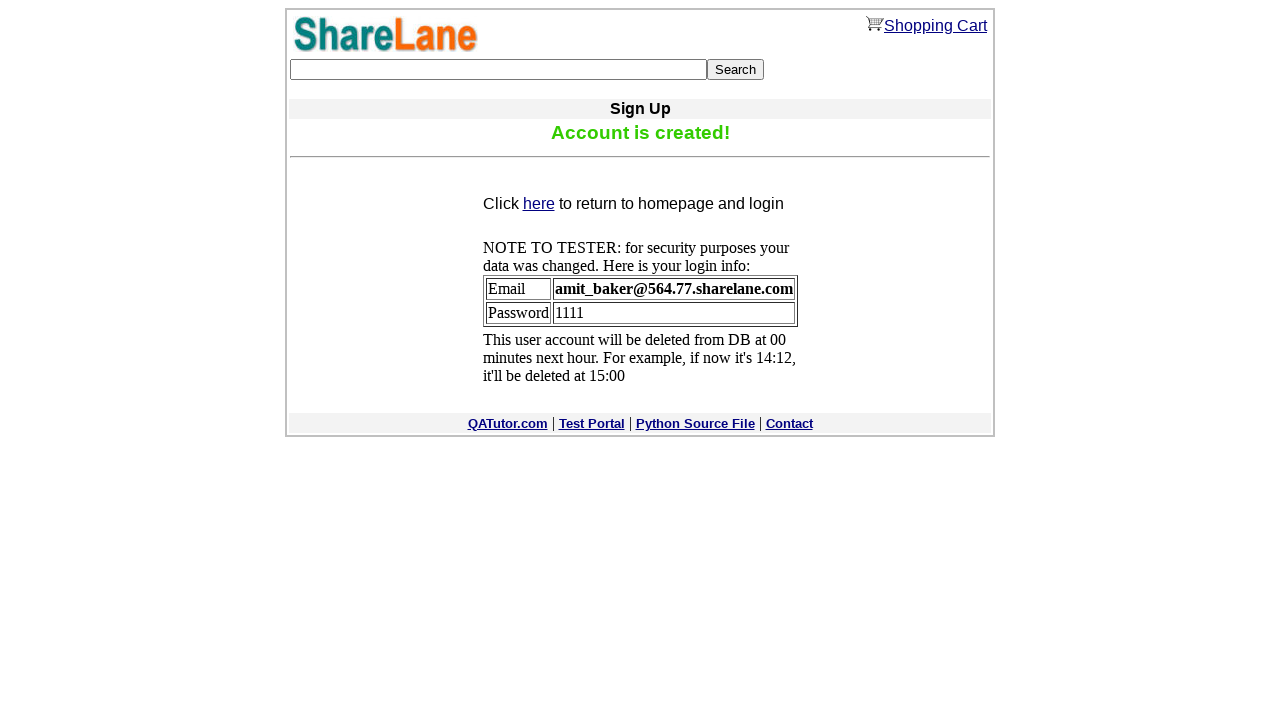

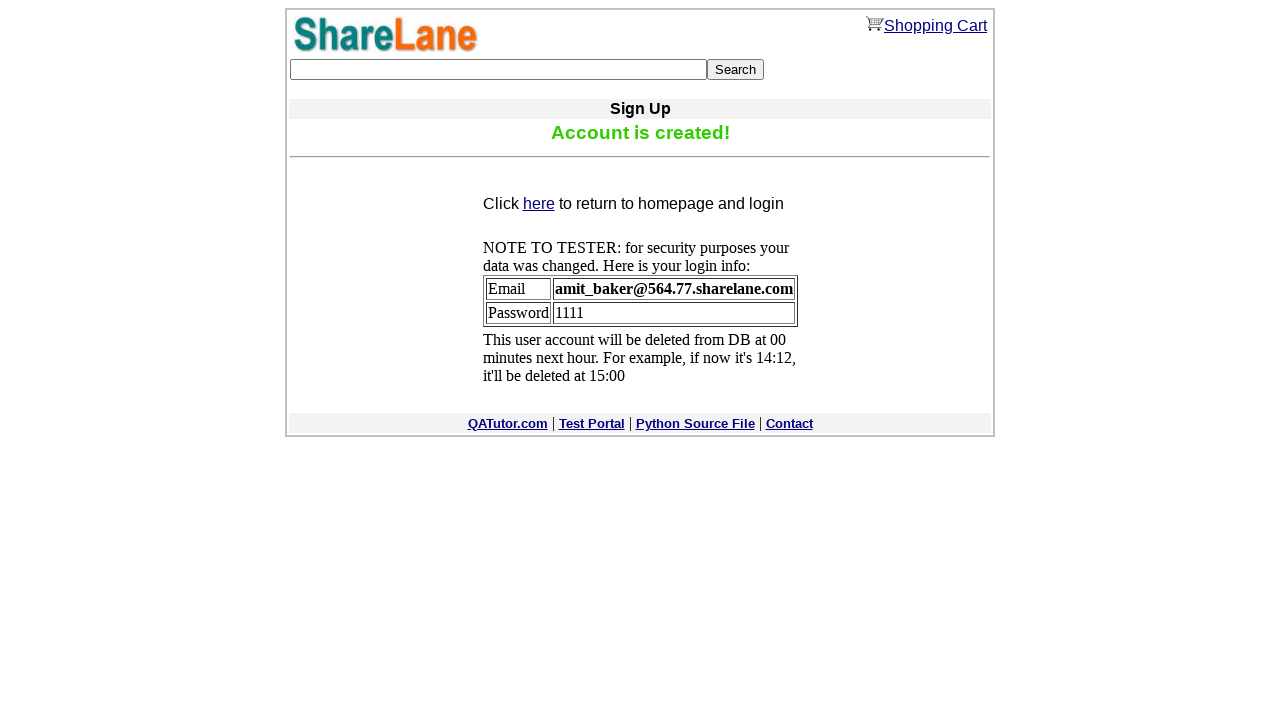